Tests drag and drop functionality by dragging an element and dropping it onto a target droppable area using click-and-hold then release actions.

Starting URL: https://jqueryui.com/resources/demos/droppable/default.html

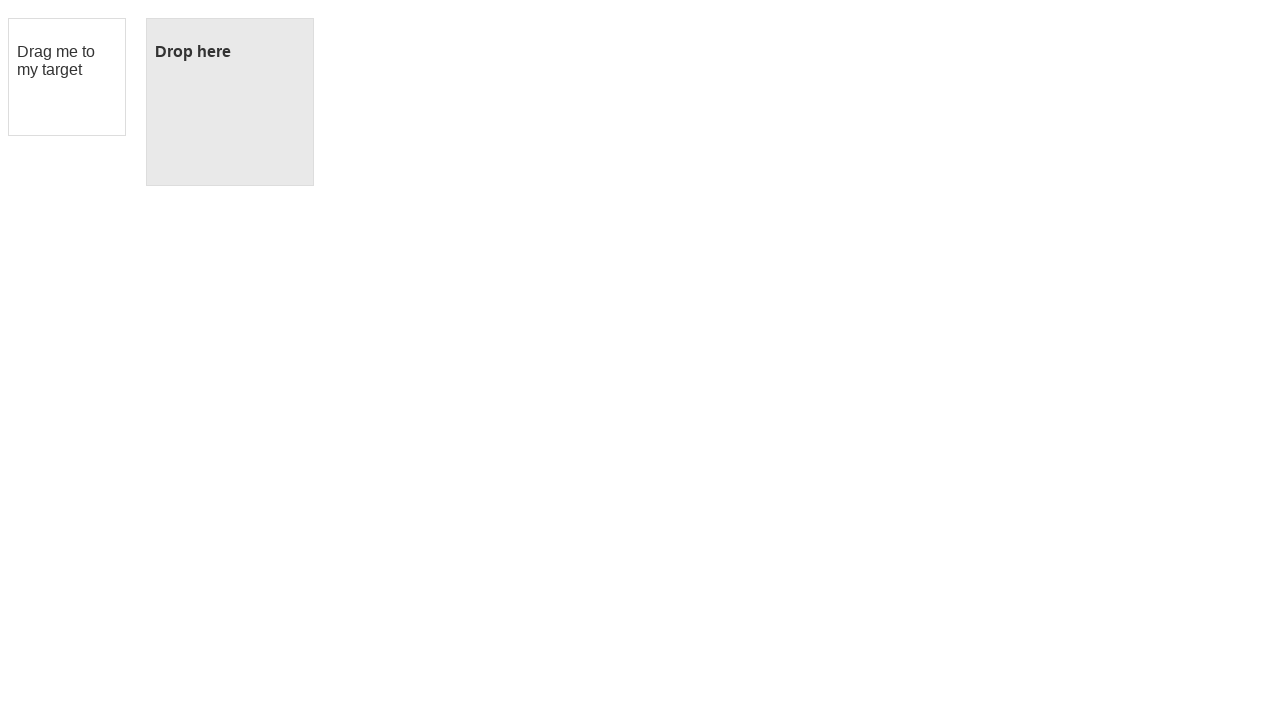

Located the draggable element with id 'draggable'
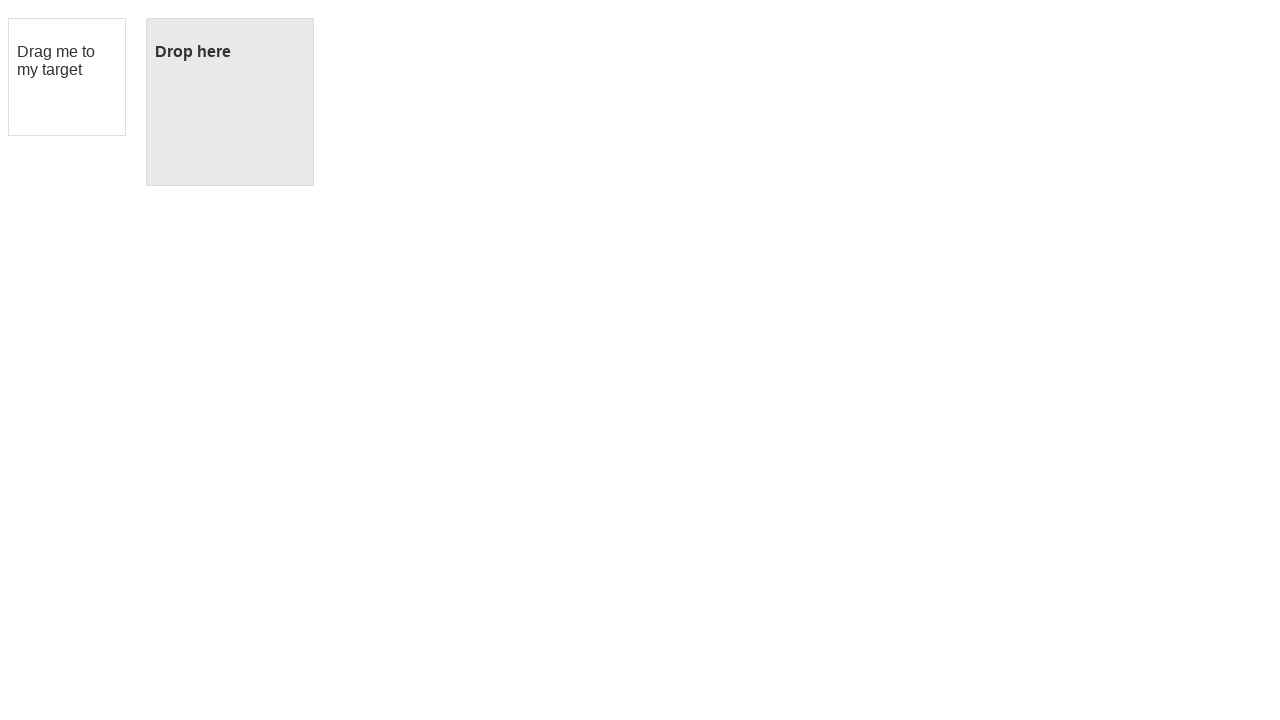

Located the droppable target element with id 'droppable'
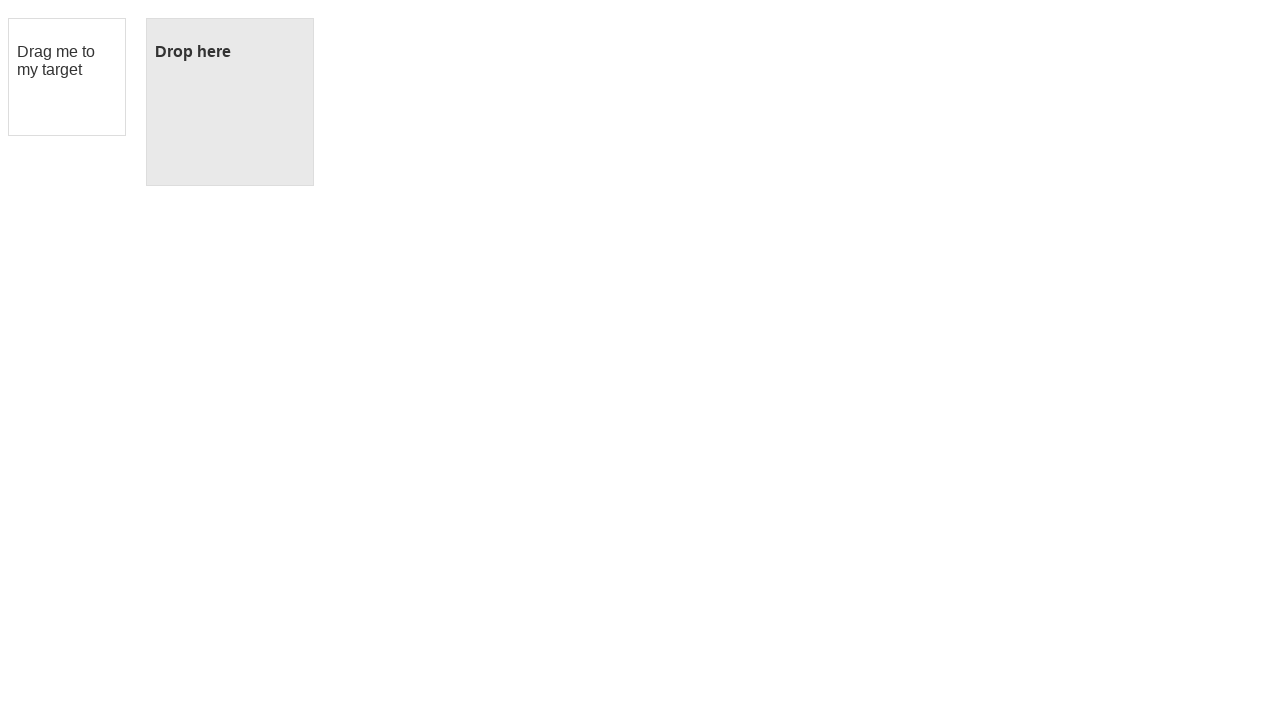

Dragged the element and dropped it onto the target droppable area at (230, 102)
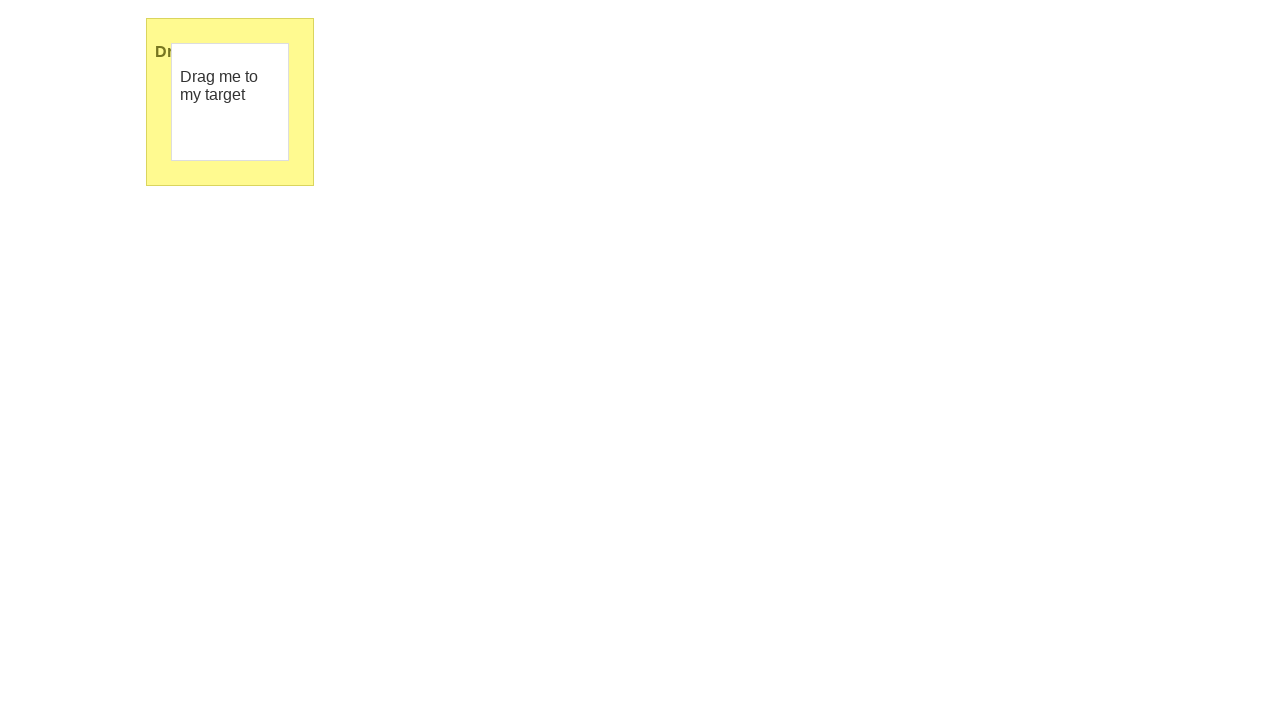

Verified that the droppable element now displays 'Dropped!' text, confirming successful drop
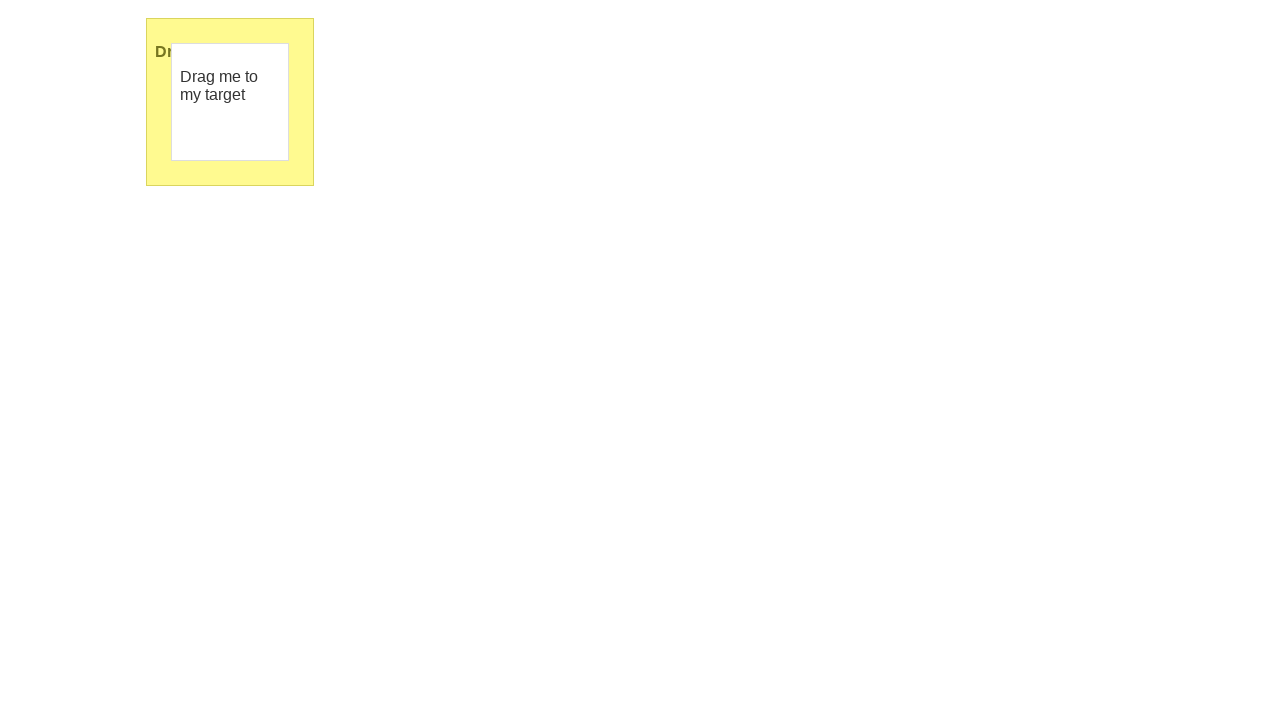

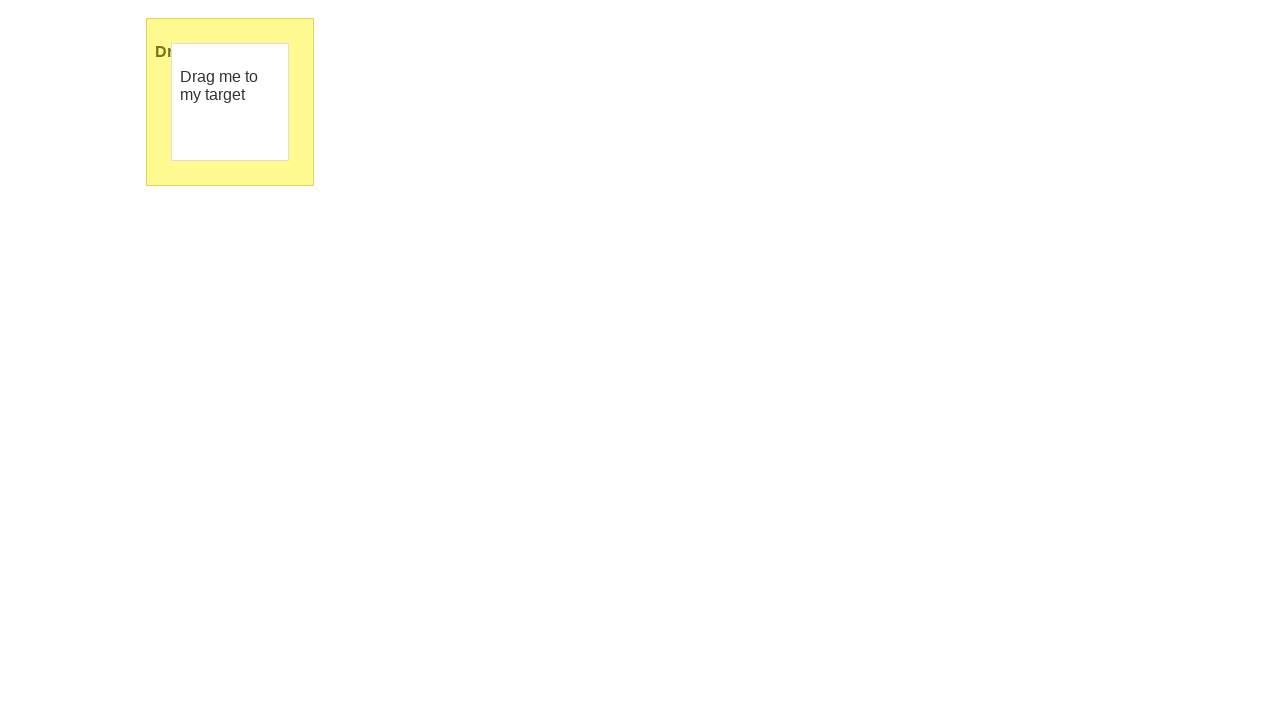